Tests browser back button navigation between different filter views

Starting URL: https://demo.playwright.dev/todomvc

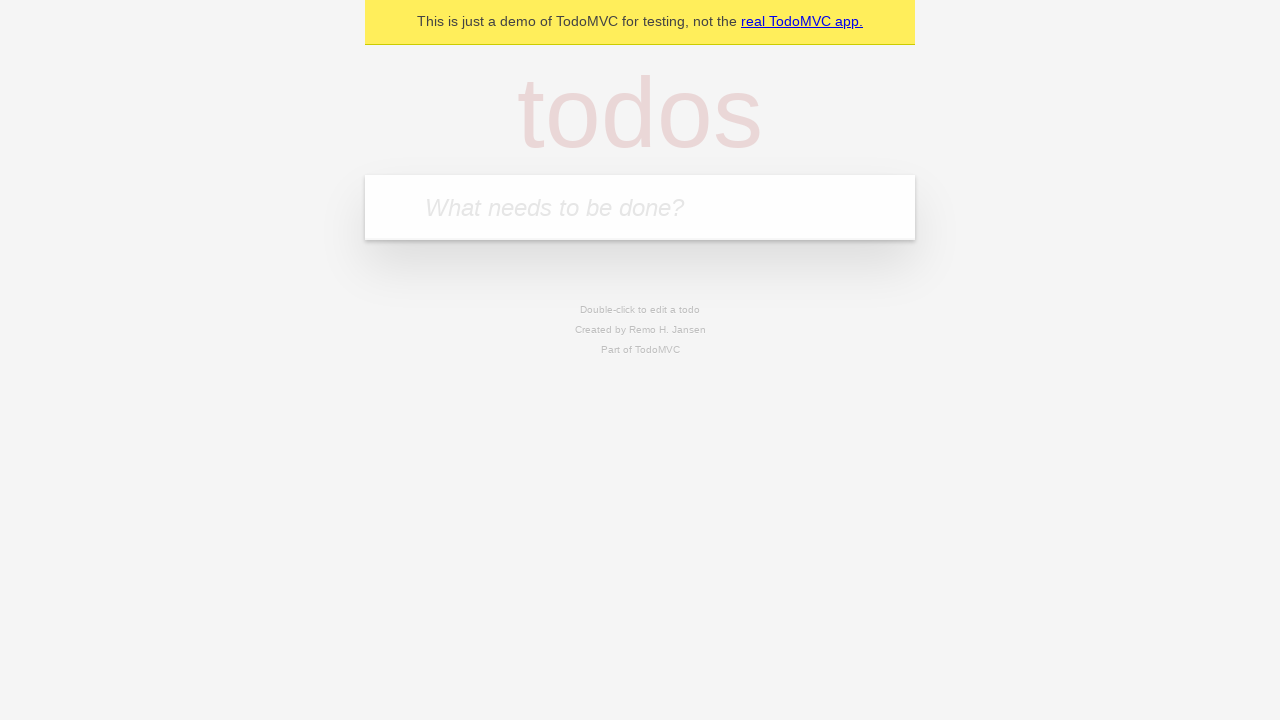

Filled new todo input with 'buy some cheese' on internal:attr=[placeholder="What needs to be done?"i]
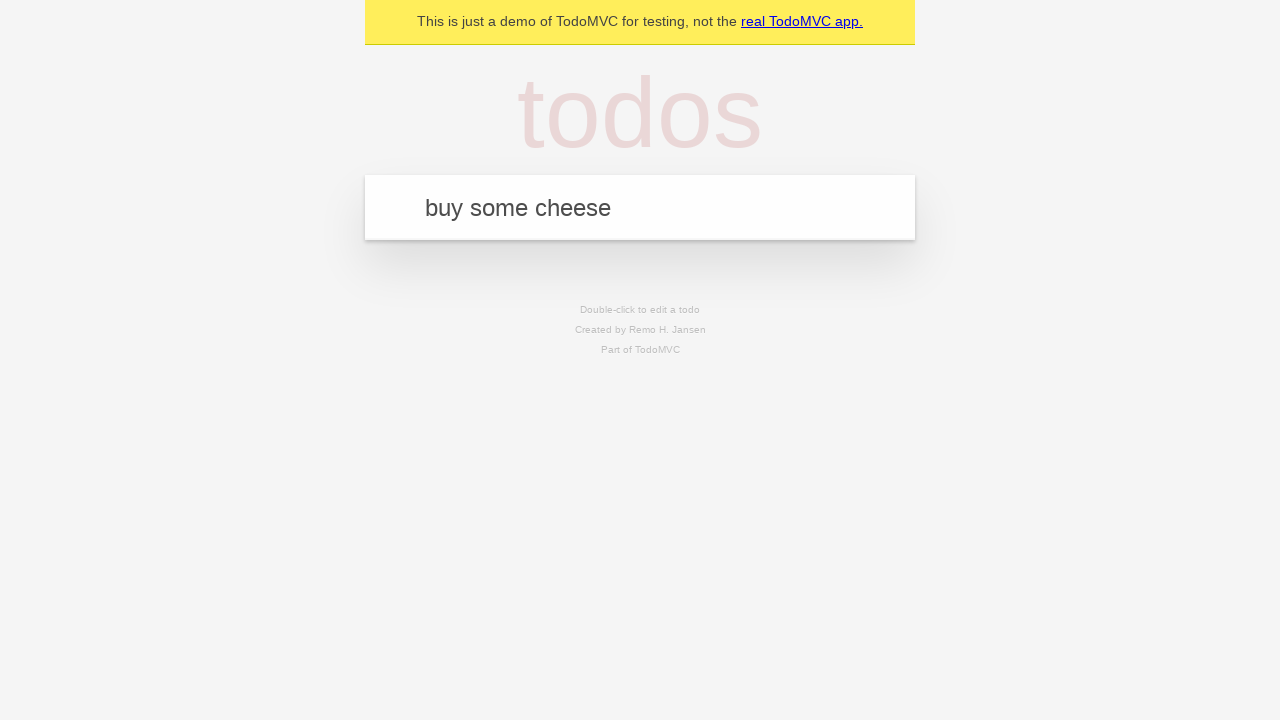

Pressed Enter to create todo 'buy some cheese' on internal:attr=[placeholder="What needs to be done?"i]
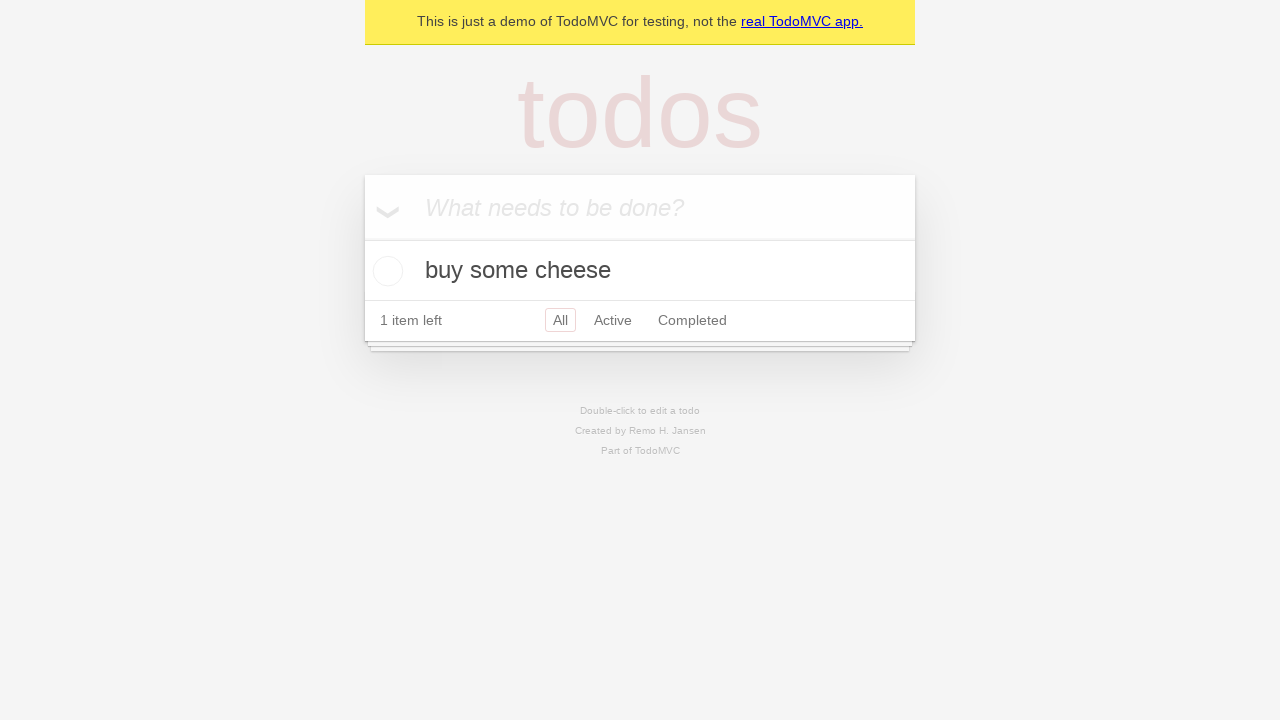

Filled new todo input with 'feed the cat' on internal:attr=[placeholder="What needs to be done?"i]
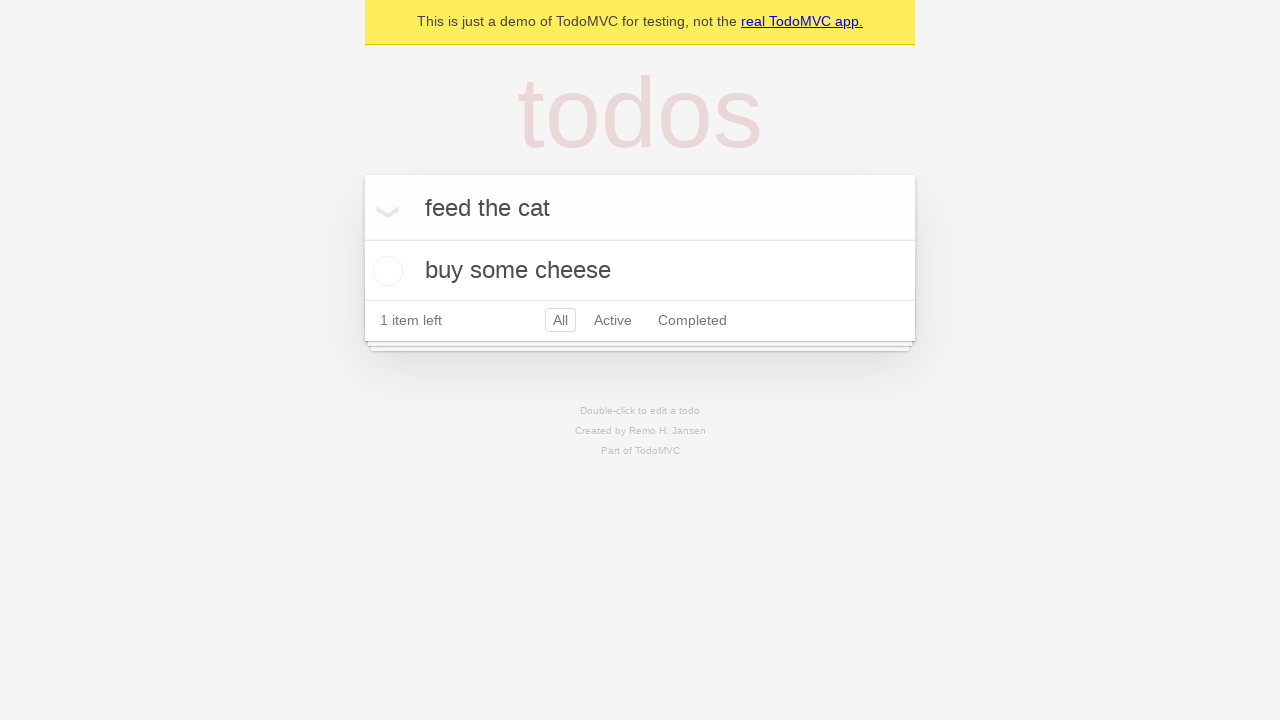

Pressed Enter to create todo 'feed the cat' on internal:attr=[placeholder="What needs to be done?"i]
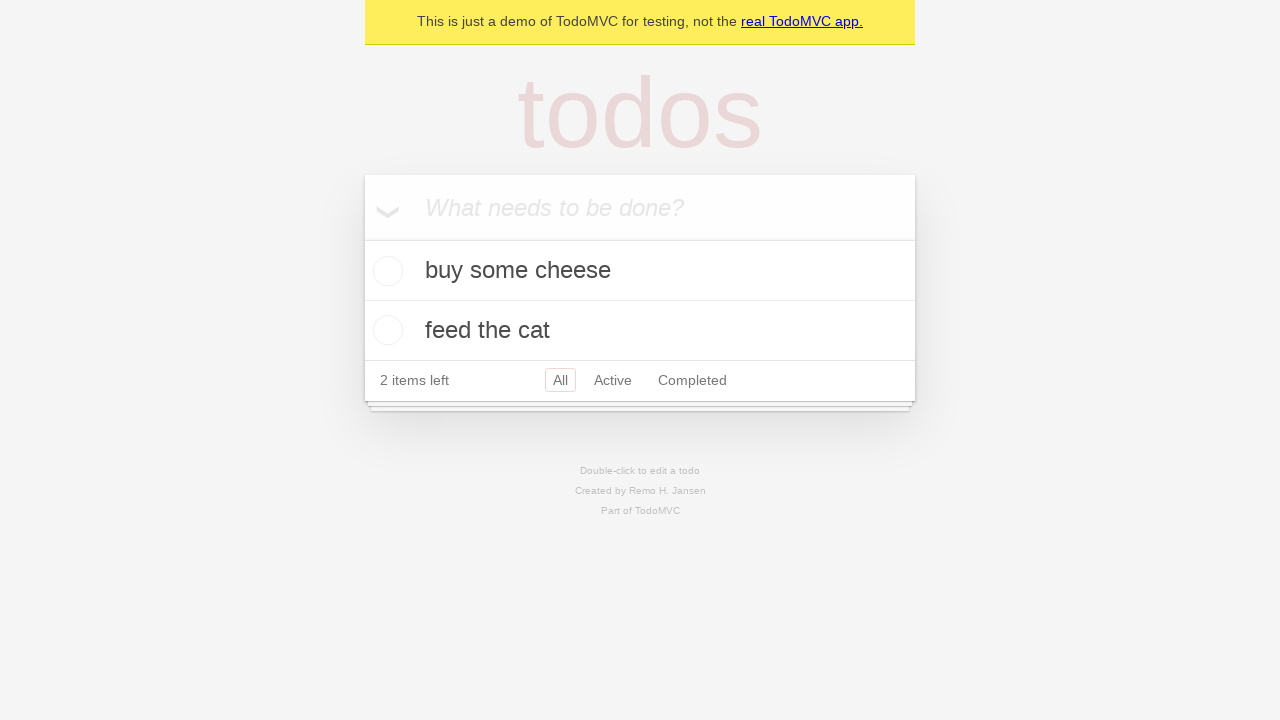

Filled new todo input with 'book a doctors appointment' on internal:attr=[placeholder="What needs to be done?"i]
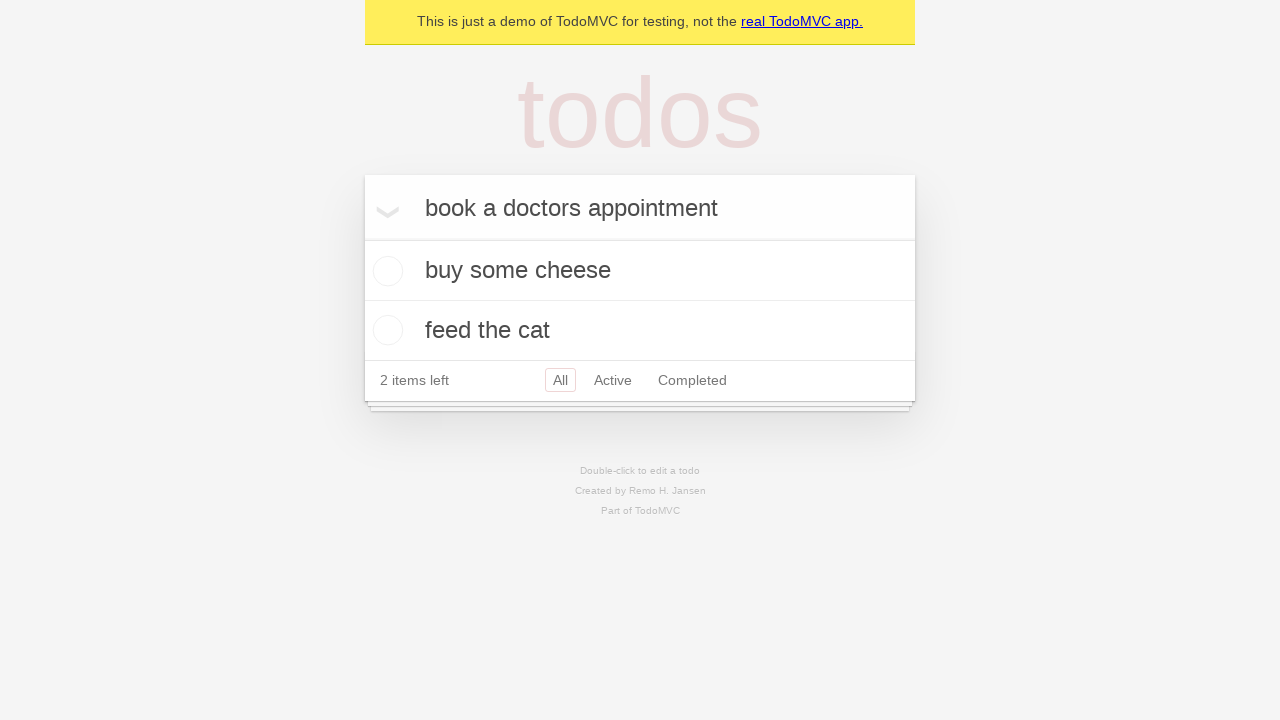

Pressed Enter to create todo 'book a doctors appointment' on internal:attr=[placeholder="What needs to be done?"i]
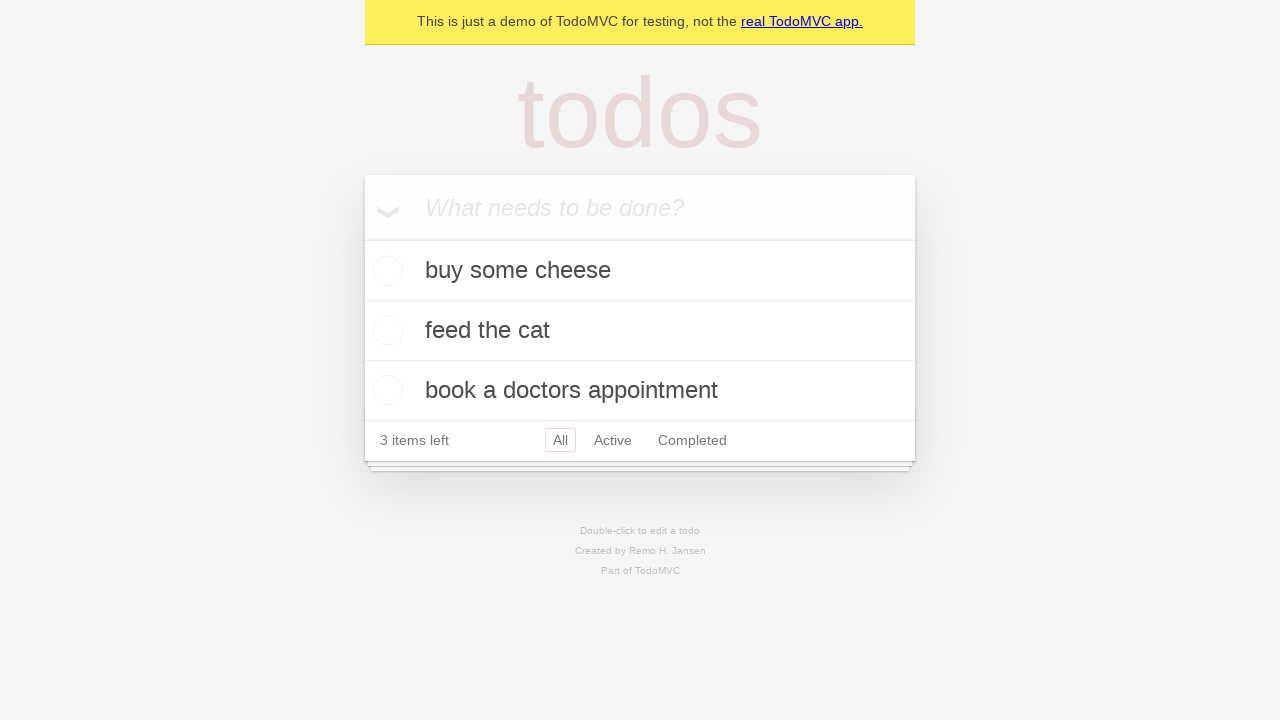

Checked the second todo item at (385, 330) on internal:testid=[data-testid="todo-item"s] >> nth=1 >> internal:role=checkbox
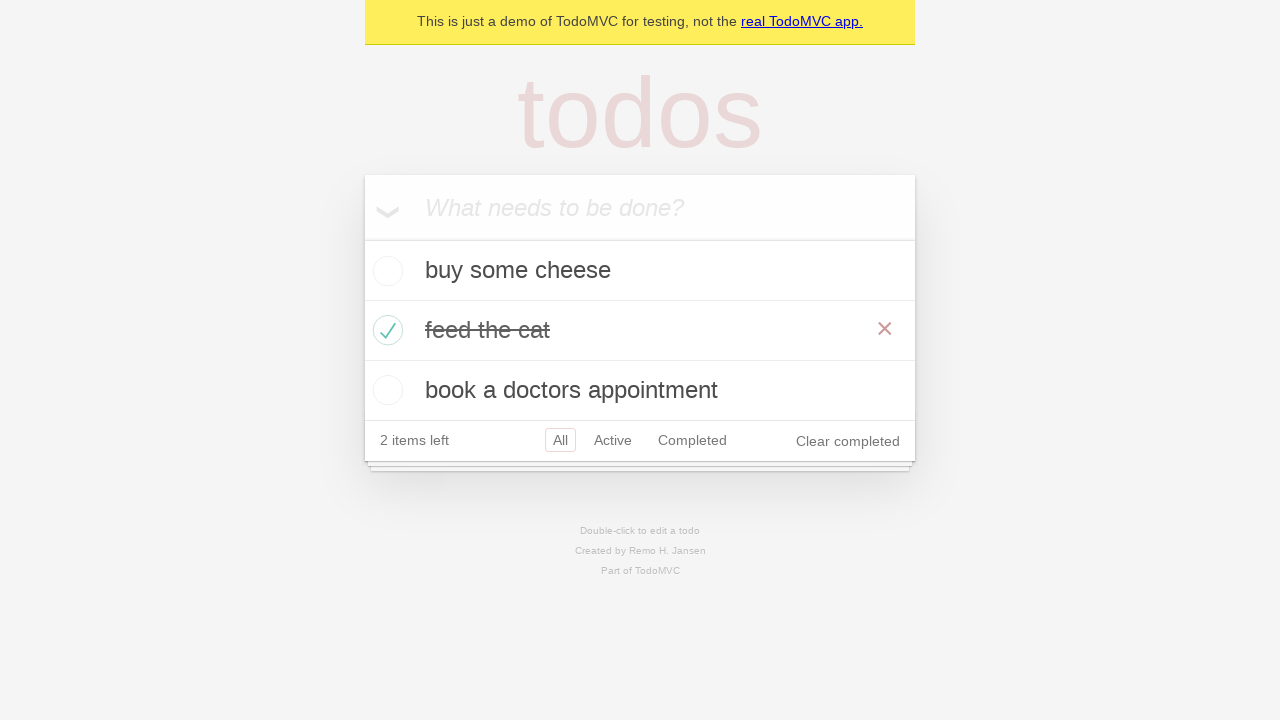

Clicked 'All' filter link at (560, 440) on internal:role=link[name="All"i]
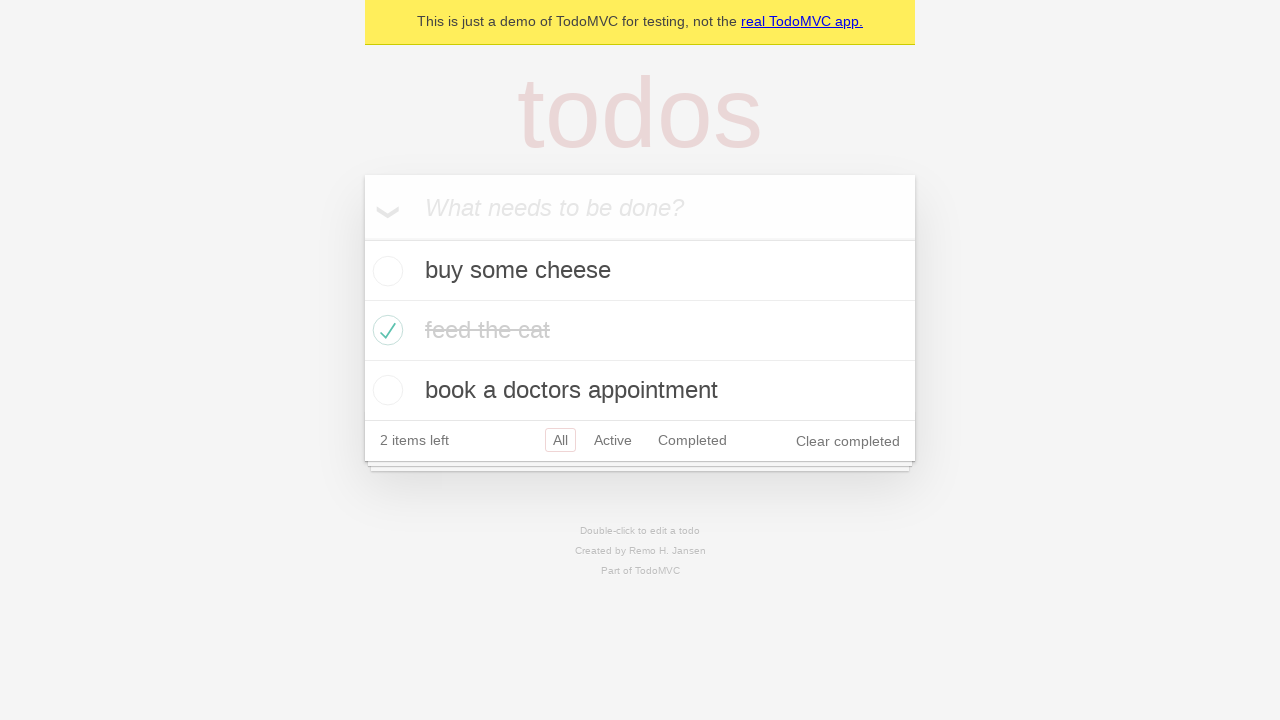

Clicked 'Active' filter link at (613, 440) on internal:role=link[name="Active"i]
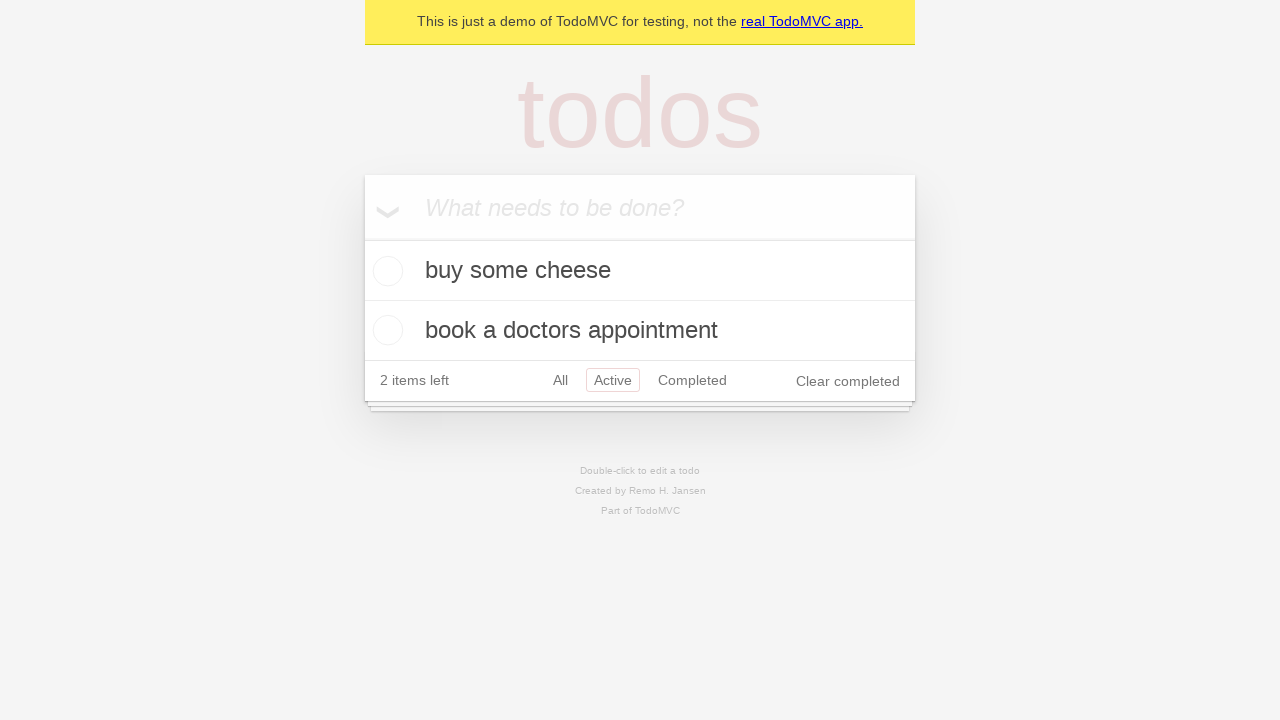

Clicked 'Completed' filter link at (692, 380) on internal:role=link[name="Completed"i]
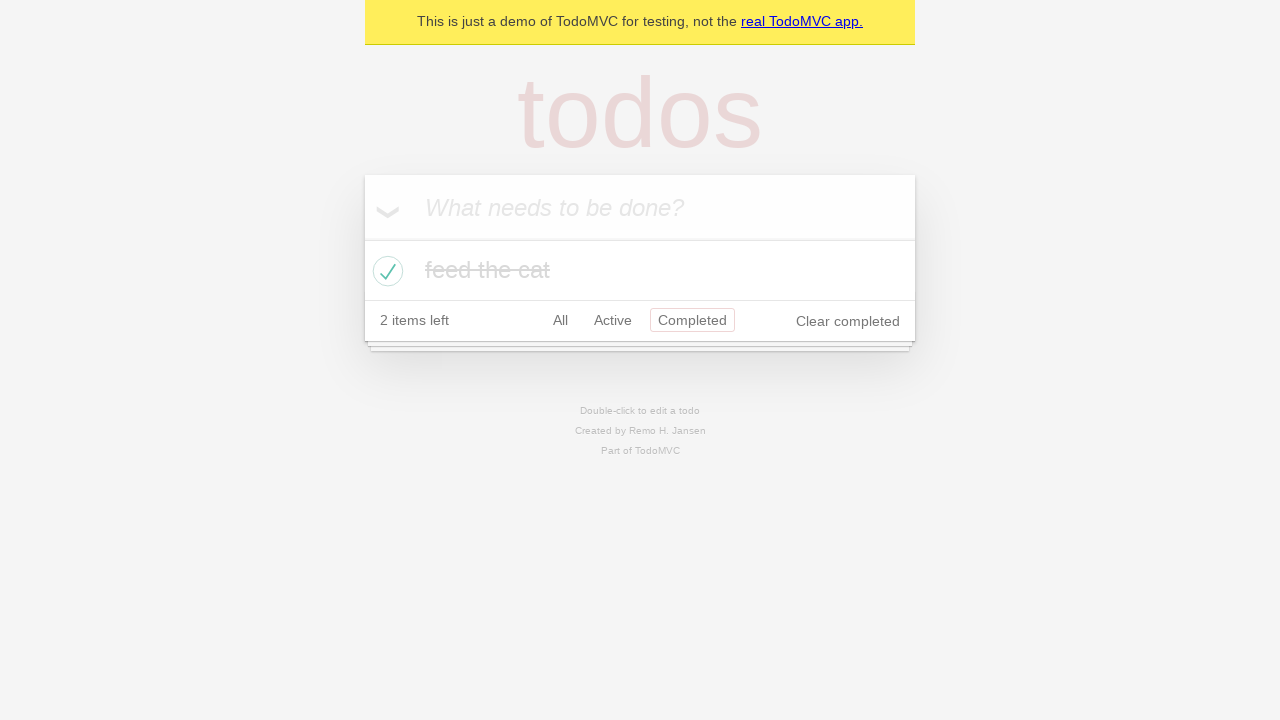

Navigated back to 'Active' filter view using browser back button
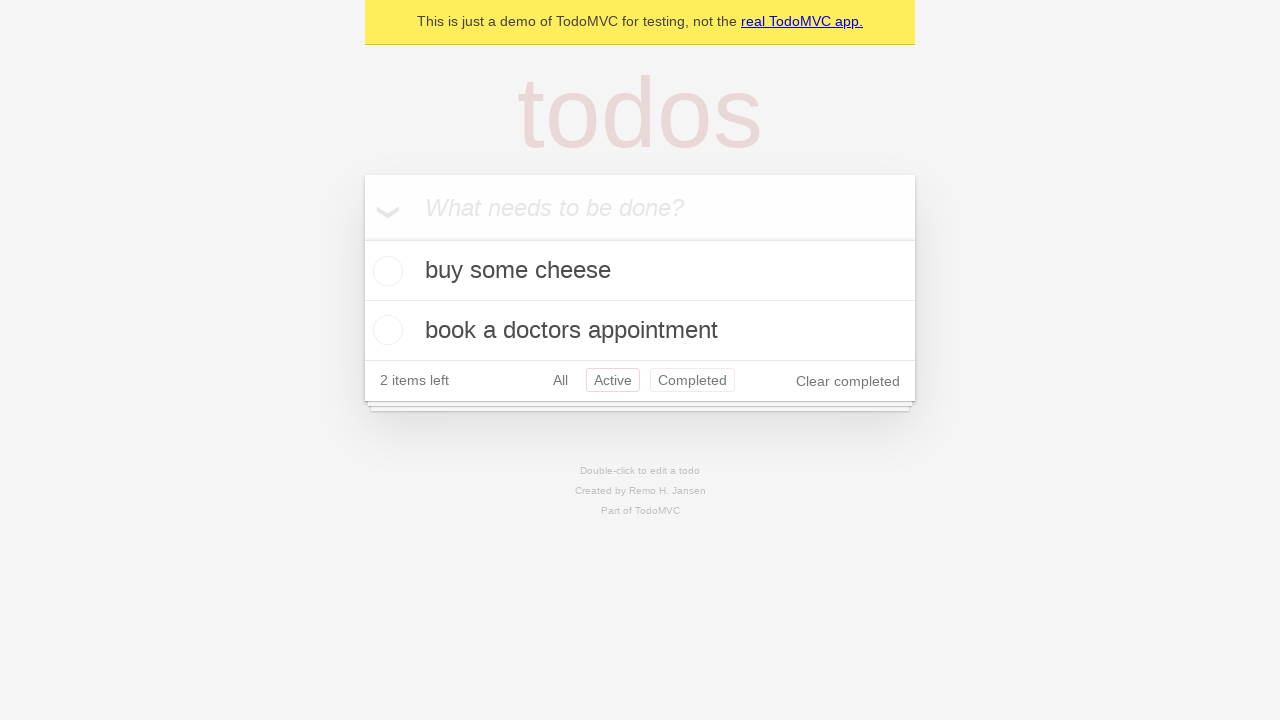

Navigated back to 'All' filter view using browser back button
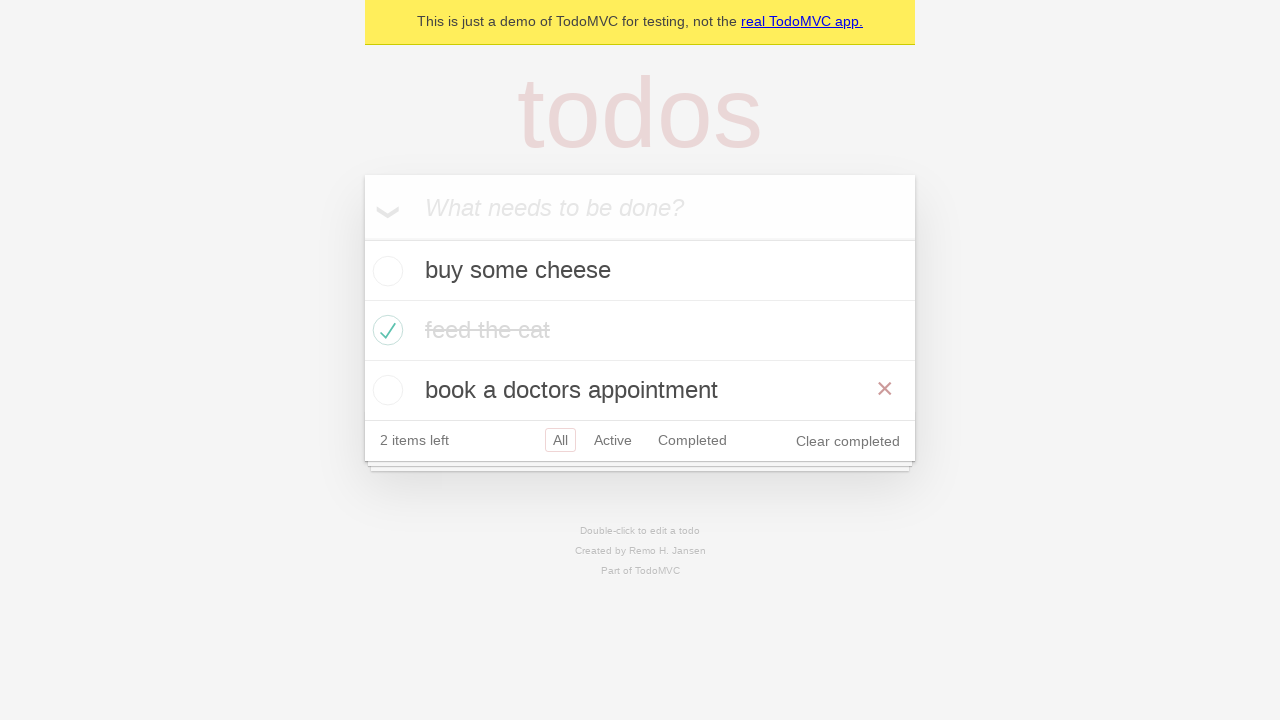

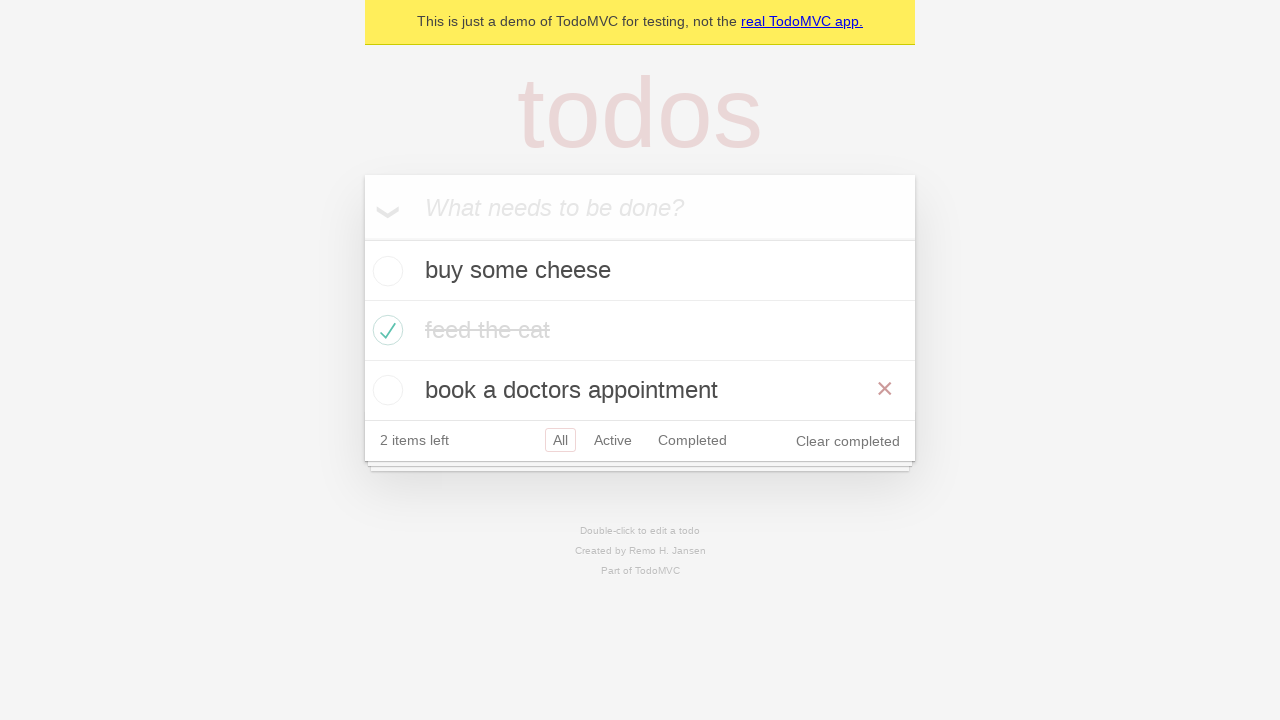